Tests JavaScript Prompt dialog by clicking the JS Prompt button, entering text "Abdullah", accepting the dialog, and verifying the result contains the entered text

Starting URL: https://the-internet.herokuapp.com/javascript_alerts

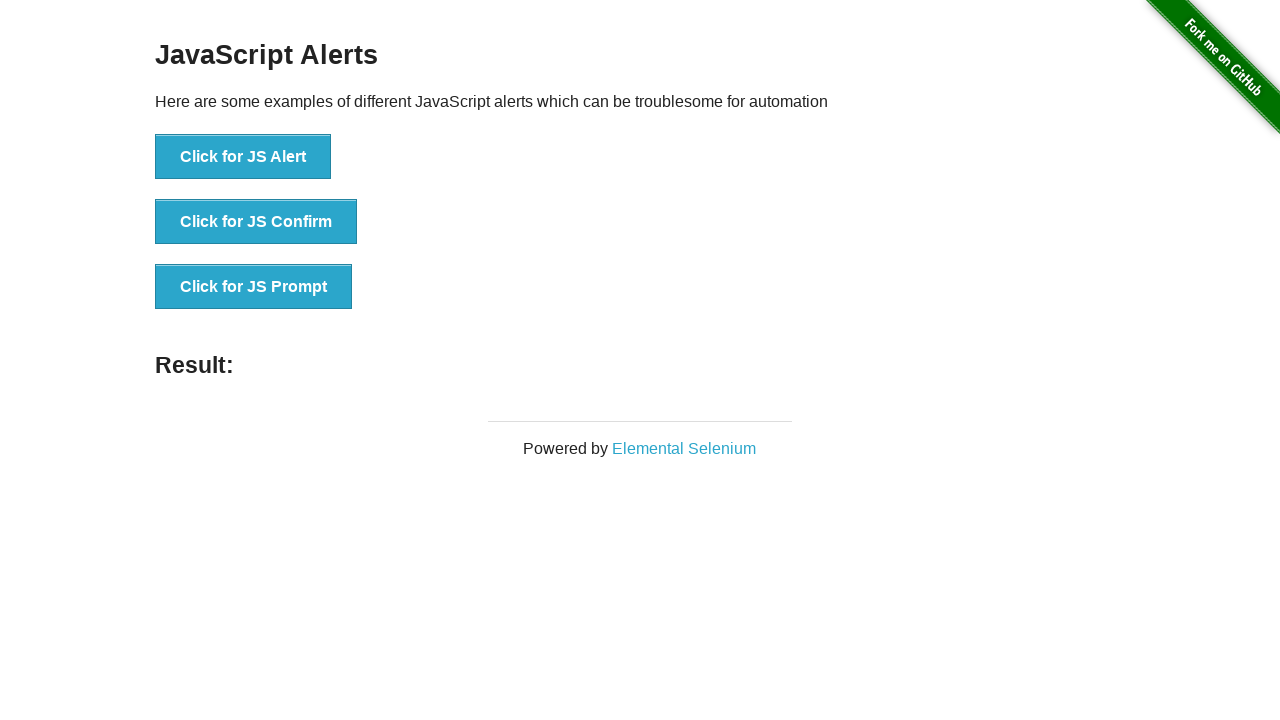

Clicked the JS Prompt button at (254, 287) on xpath=//*[text()='Click for JS Prompt']
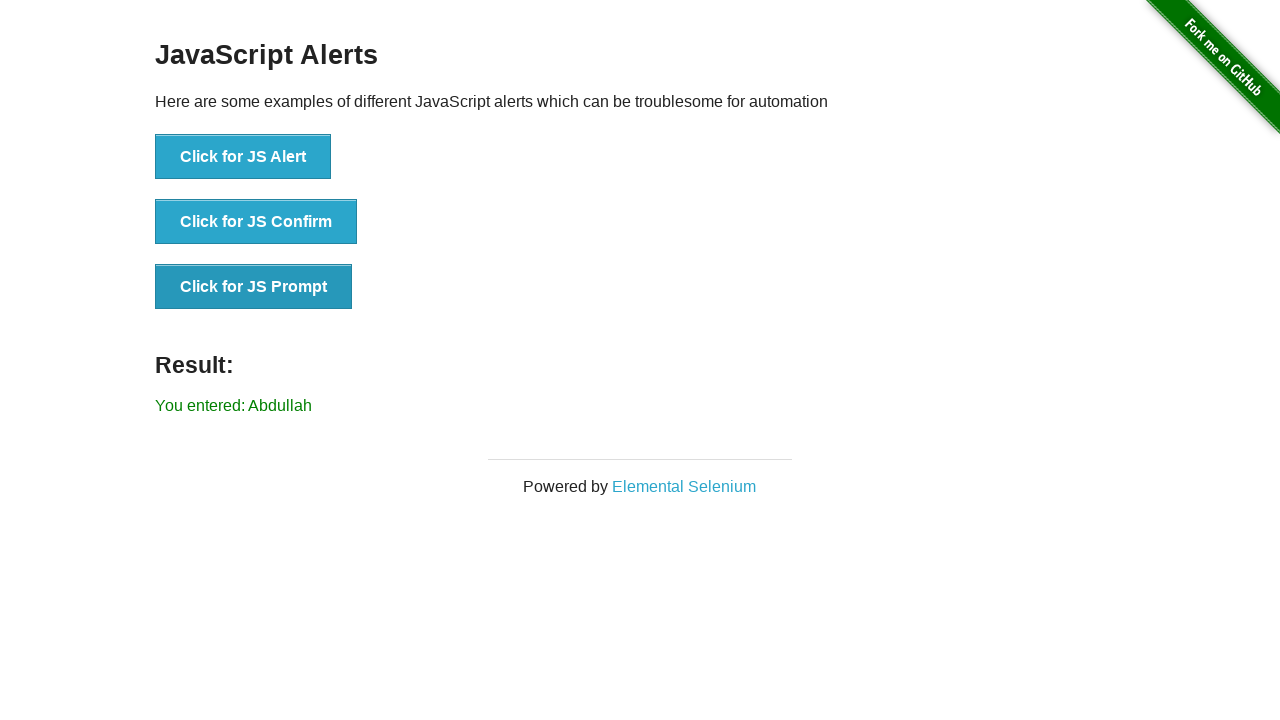

Result element loaded on page
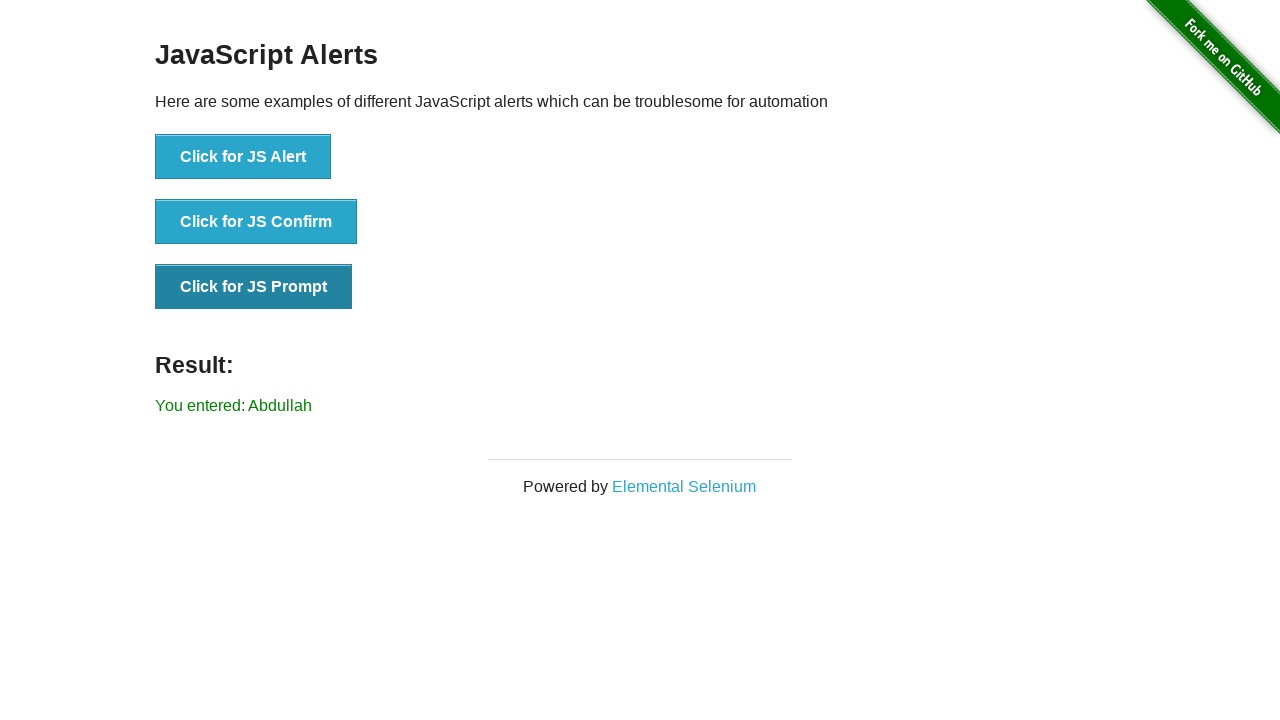

Retrieved result text content
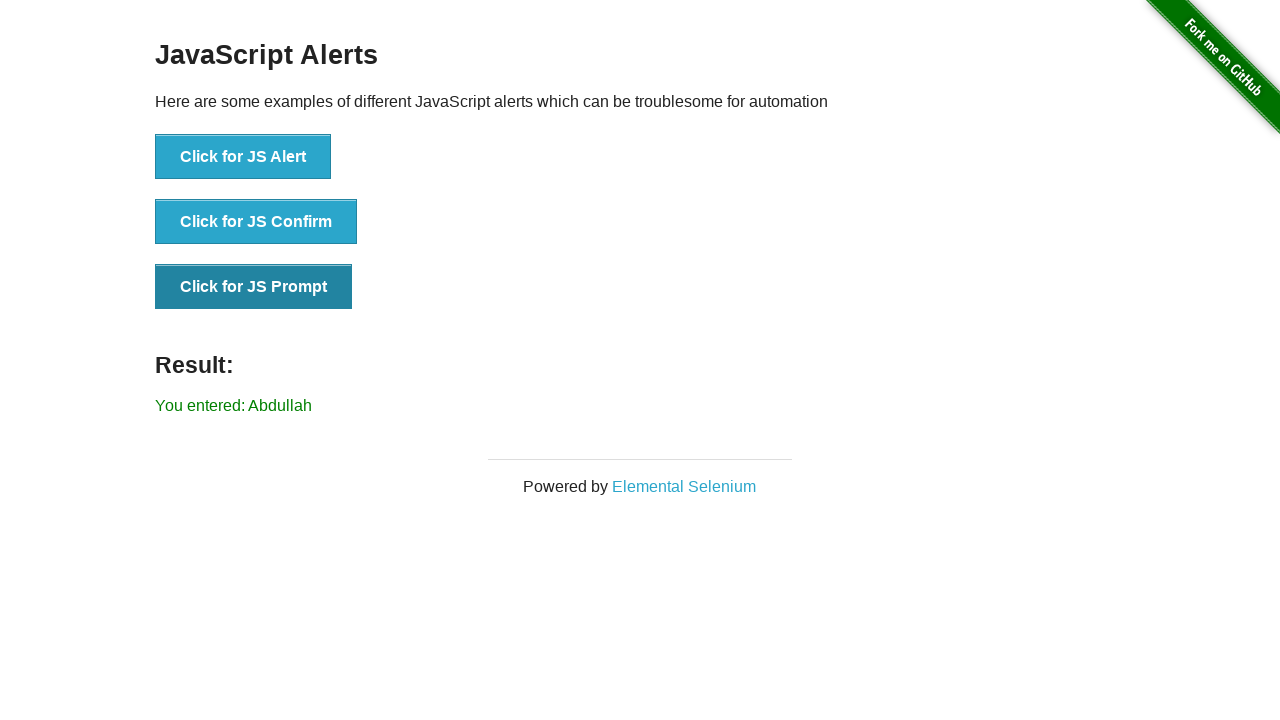

Verified that result text contains 'Abdullah'
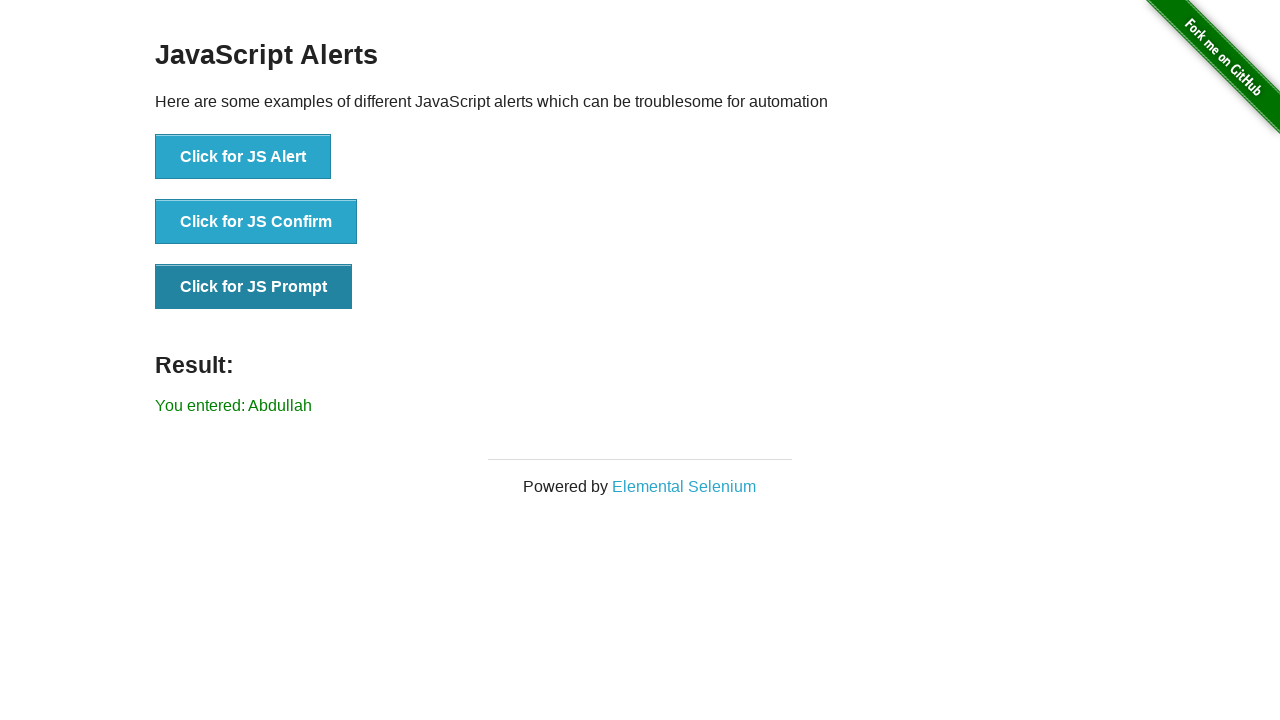

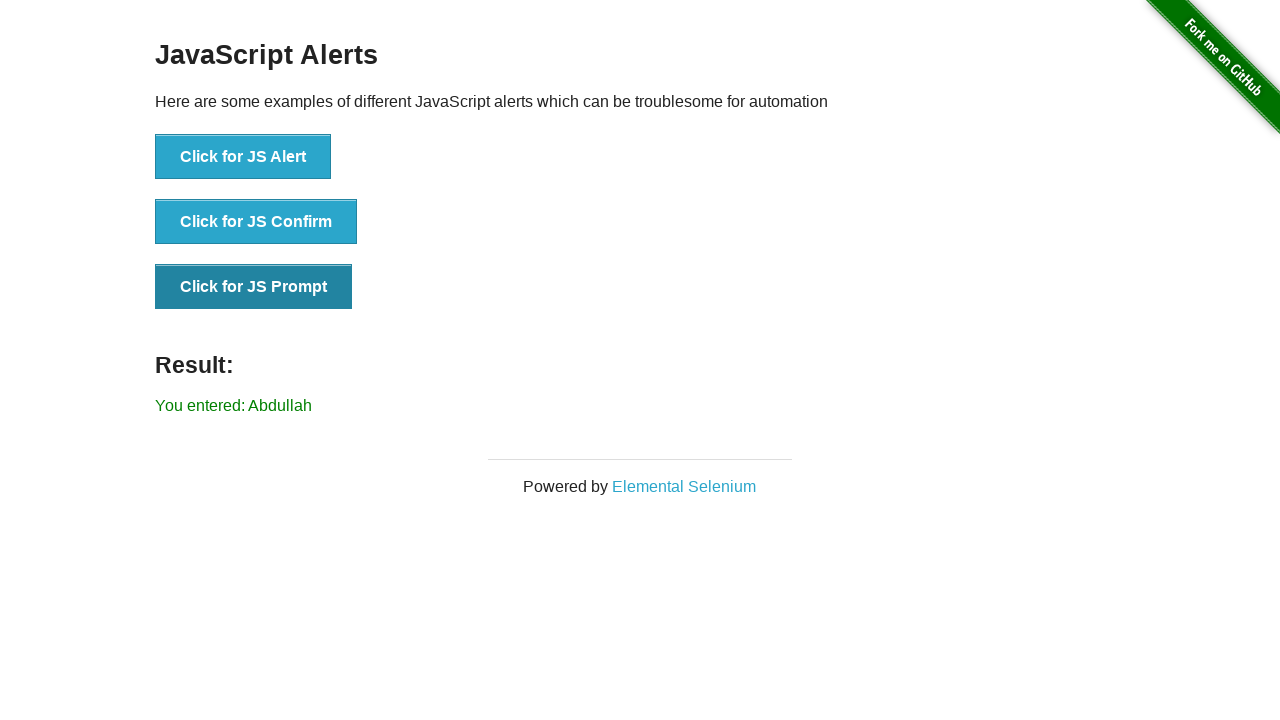